Tests an e-commerce checkout flow by searching for products, adding them to cart, and applying a promo code

Starting URL: https://rahulshettyacademy.com/seleniumPractise/

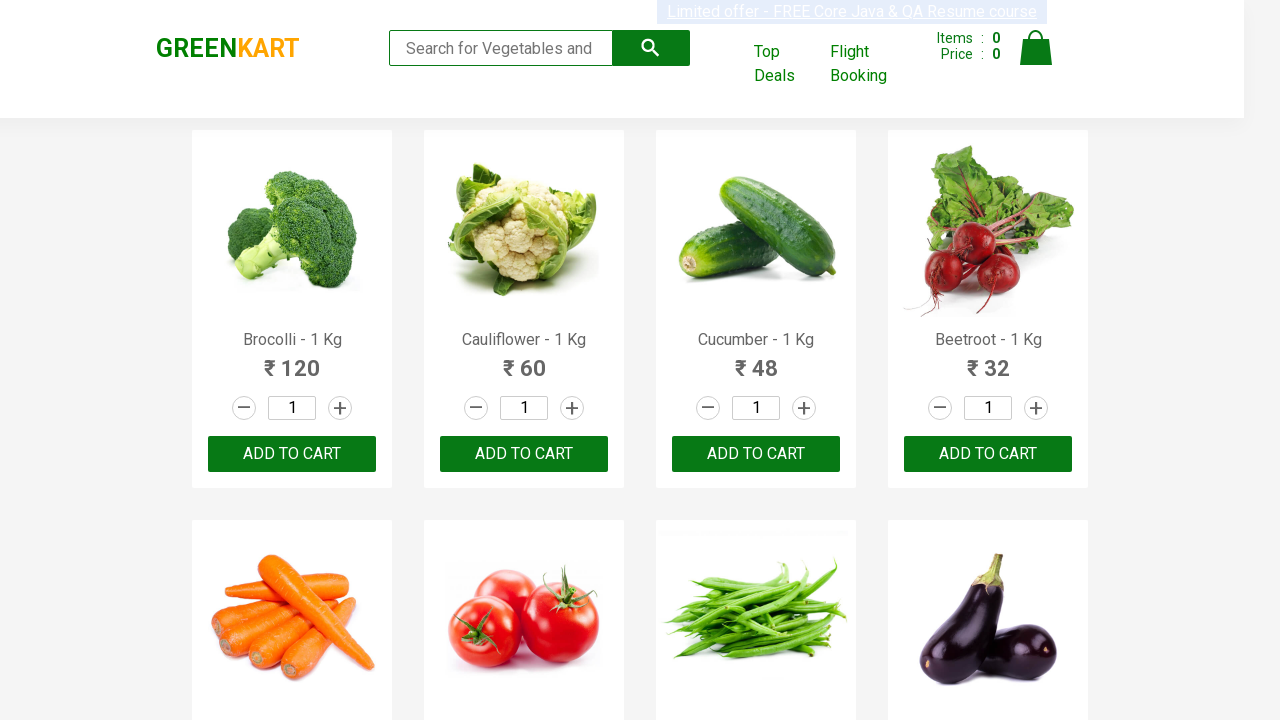

Filled search field with 'ber' to filter products on input.search-keyword
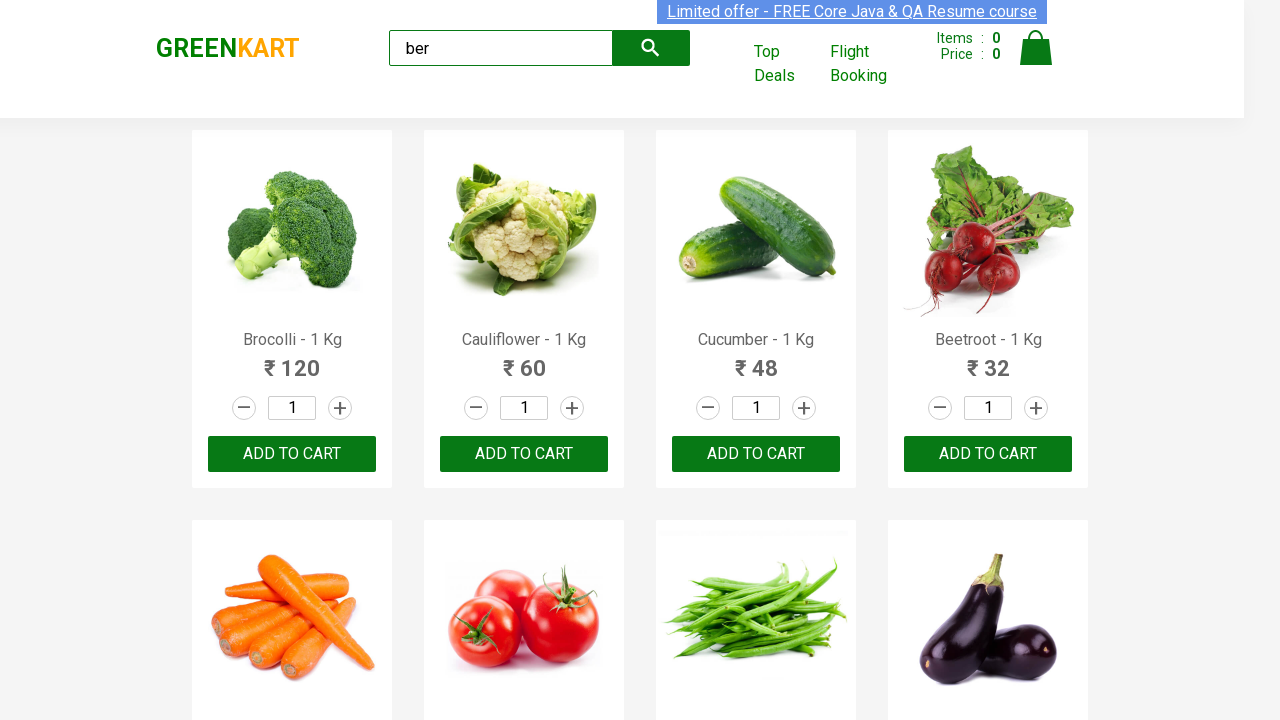

Waited for search results to update
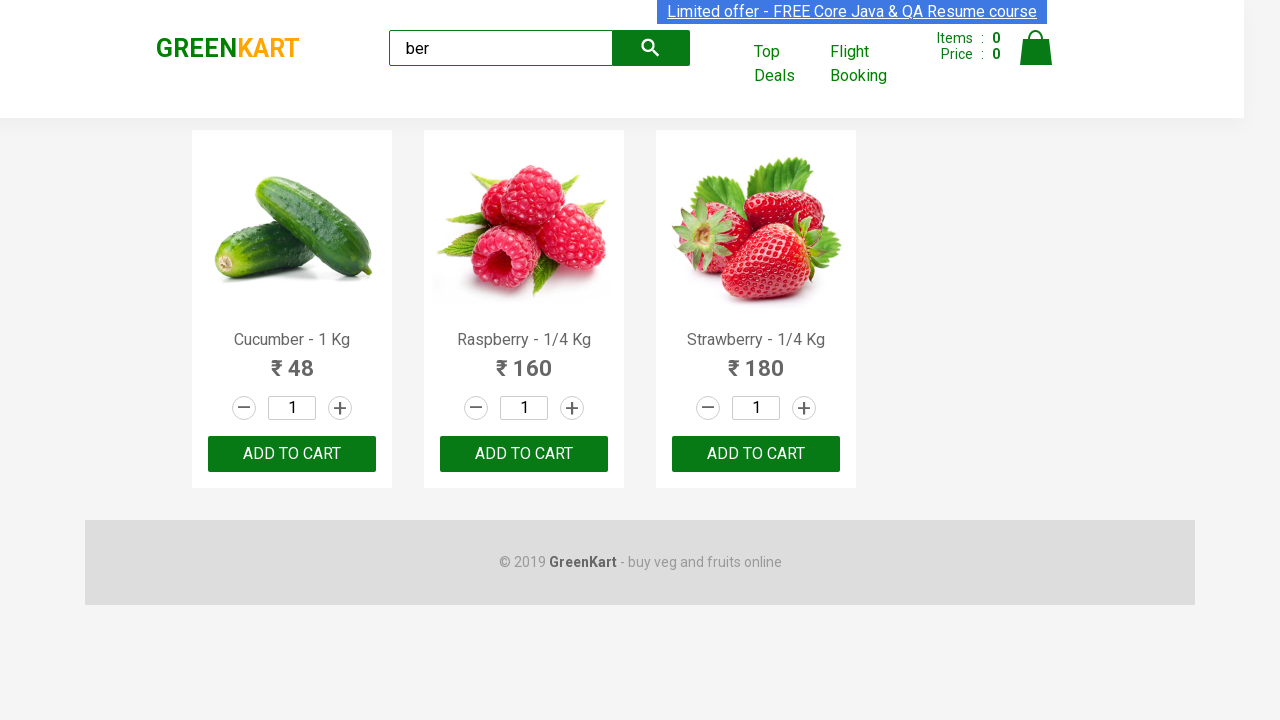

Retrieved filtered products list - found 3 products
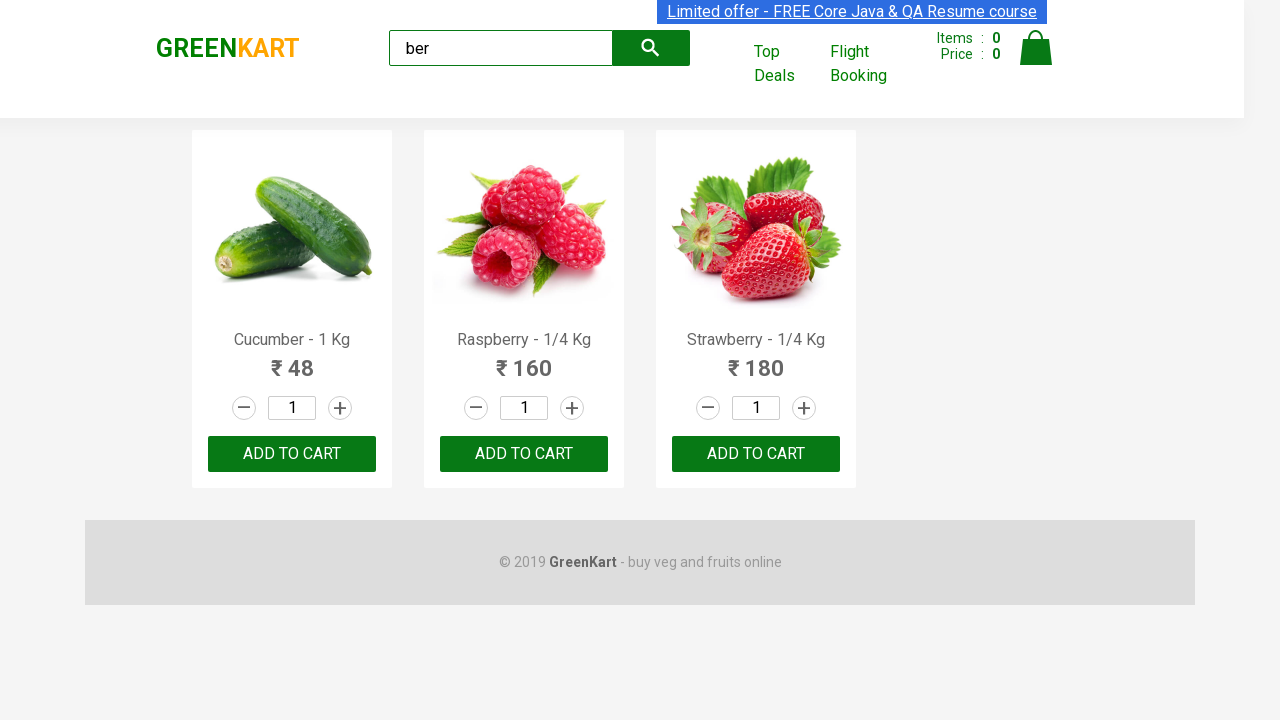

Verified that exactly 3 products are displayed
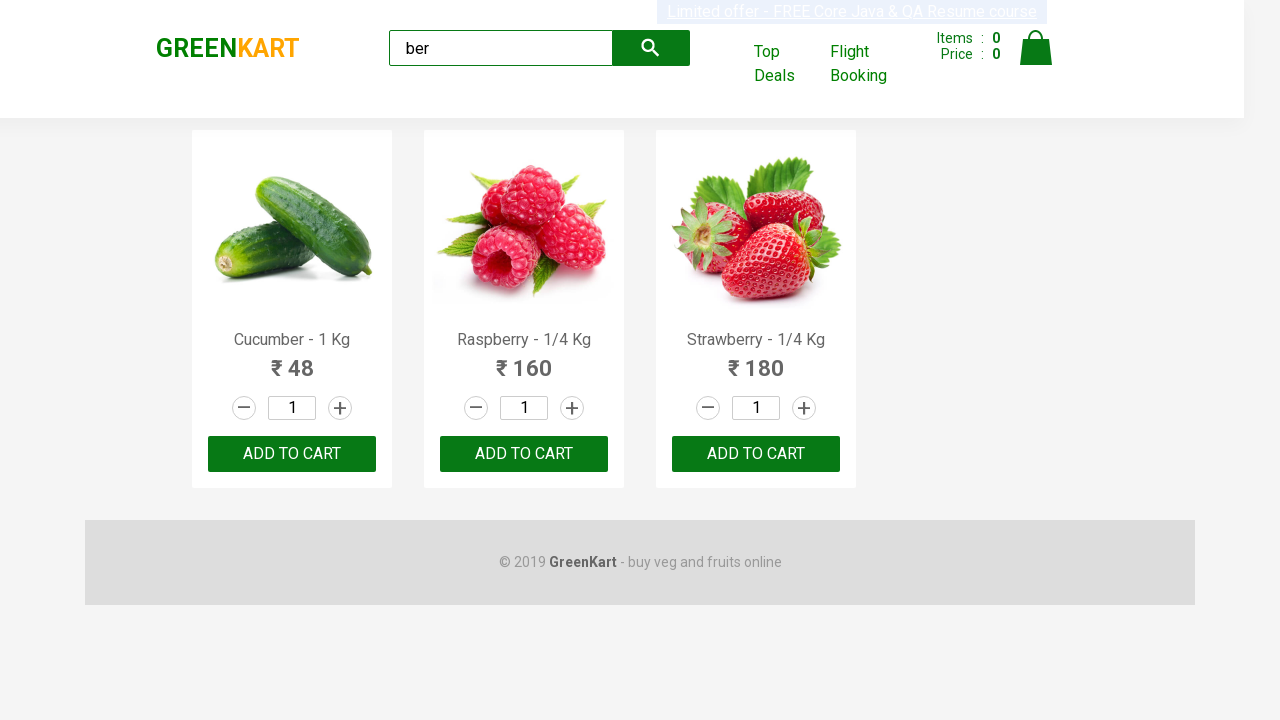

Clicked 'Add to Cart' button for a product at (292, 454) on xpath=//div[@class='product-action']/button >> nth=0
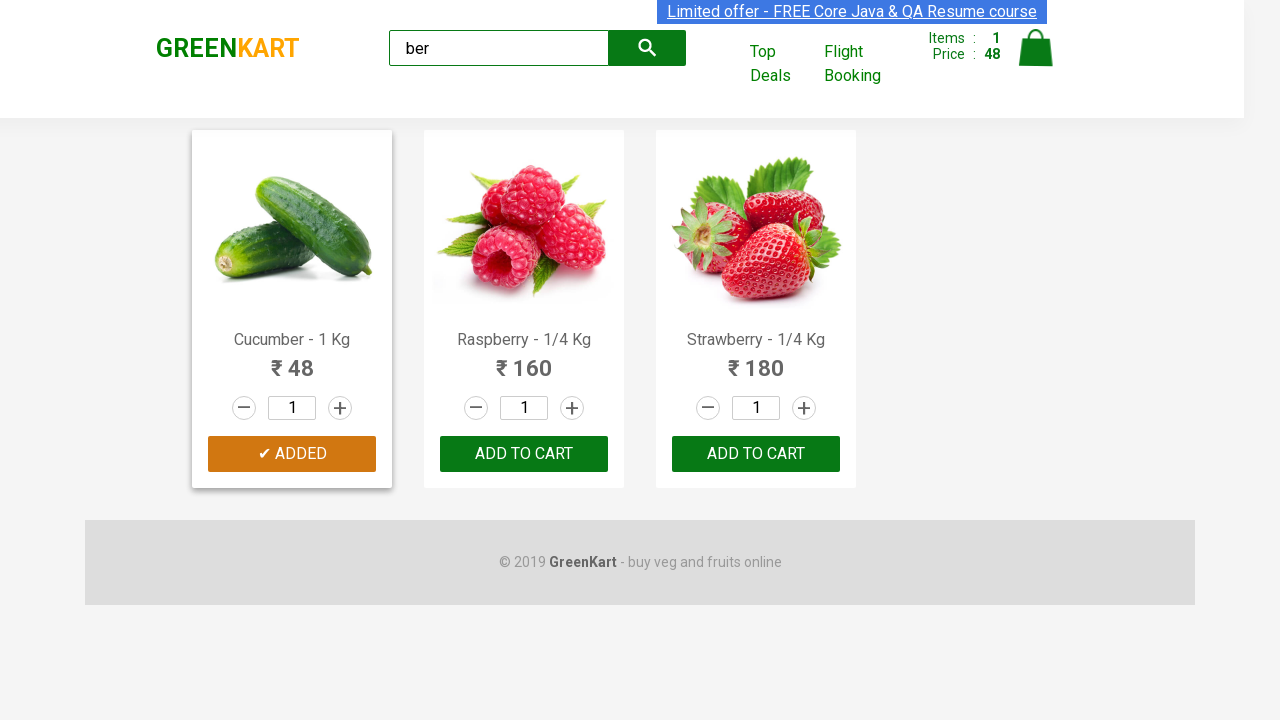

Clicked 'Add to Cart' button for a product at (524, 454) on xpath=//div[@class='product-action']/button >> nth=1
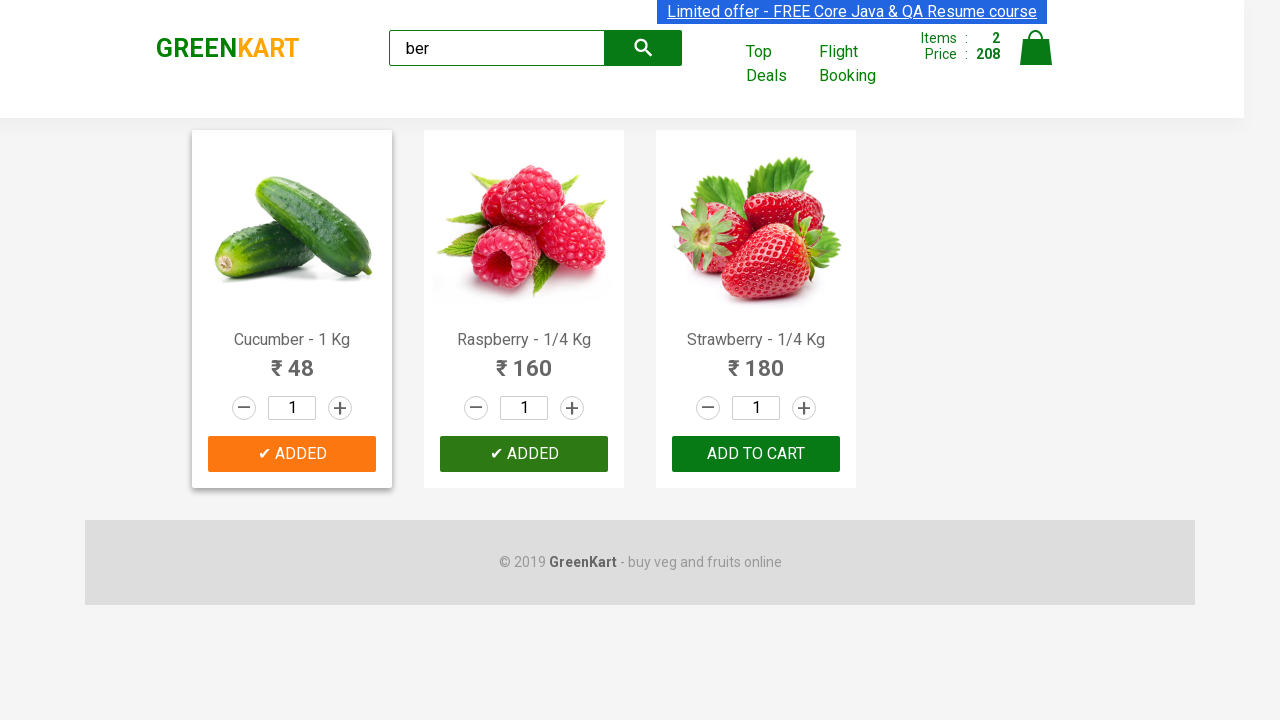

Clicked 'Add to Cart' button for a product at (756, 454) on xpath=//div[@class='product-action']/button >> nth=2
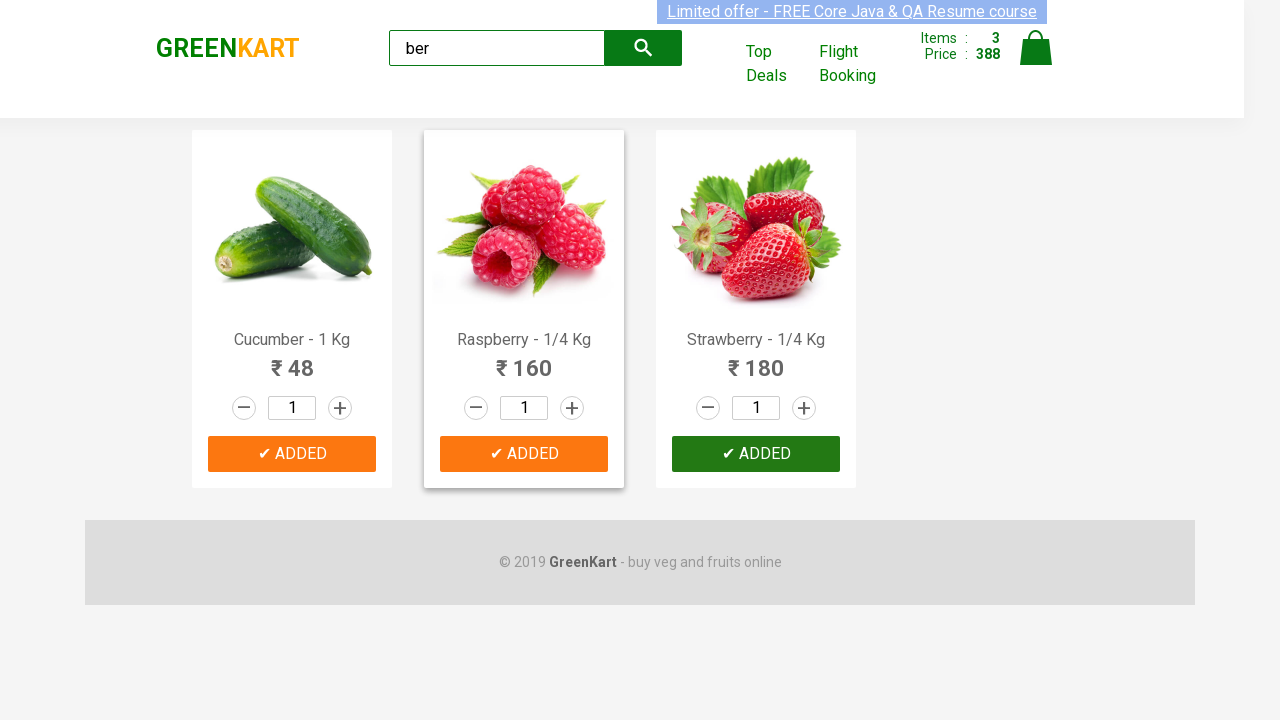

Clicked cart icon to open shopping cart at (1036, 48) on img[alt='Cart']
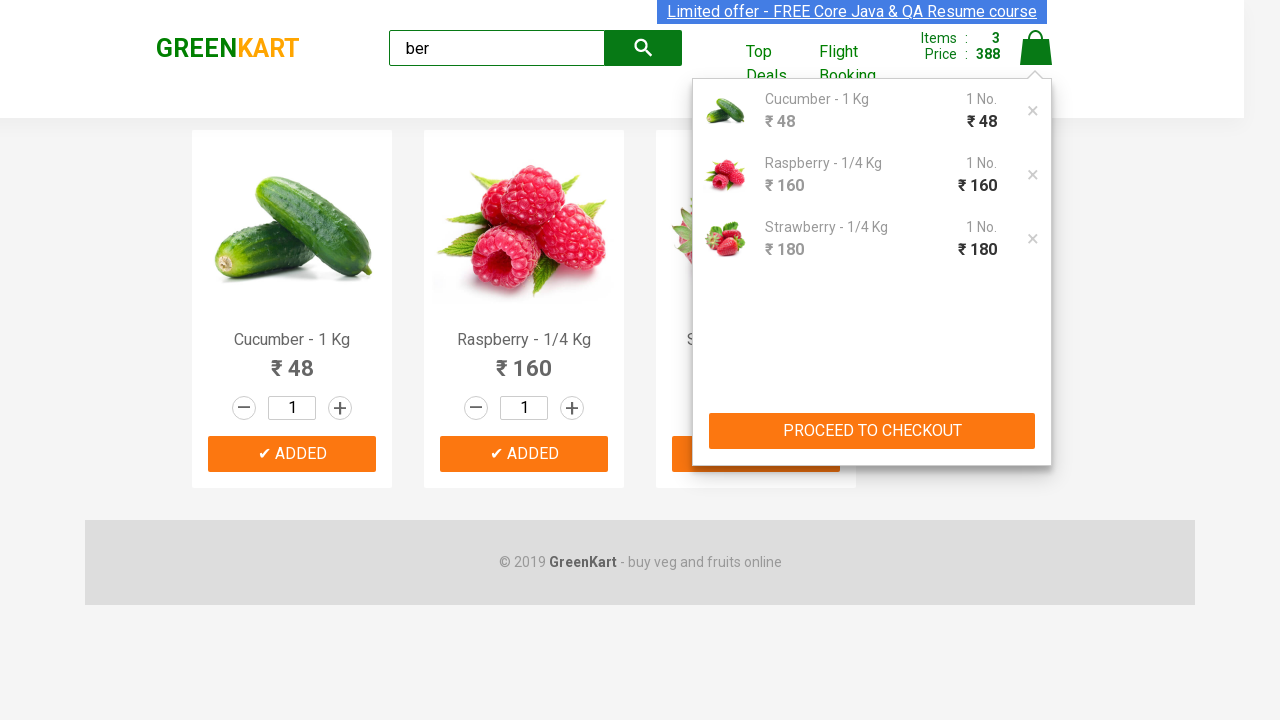

Clicked 'PROCEED TO CHECKOUT' button at (872, 431) on xpath=//button[text()='PROCEED TO CHECKOUT']
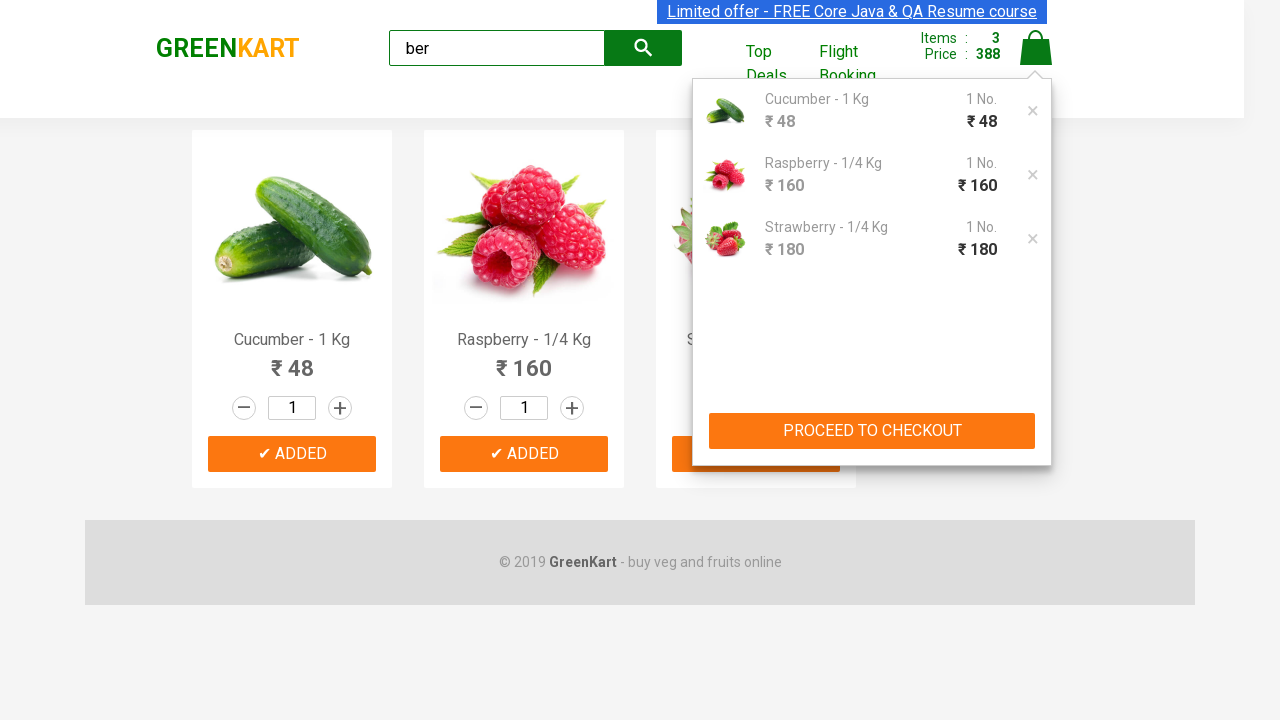

Entered promo code 'rahulshettyacademy' on .promoCode
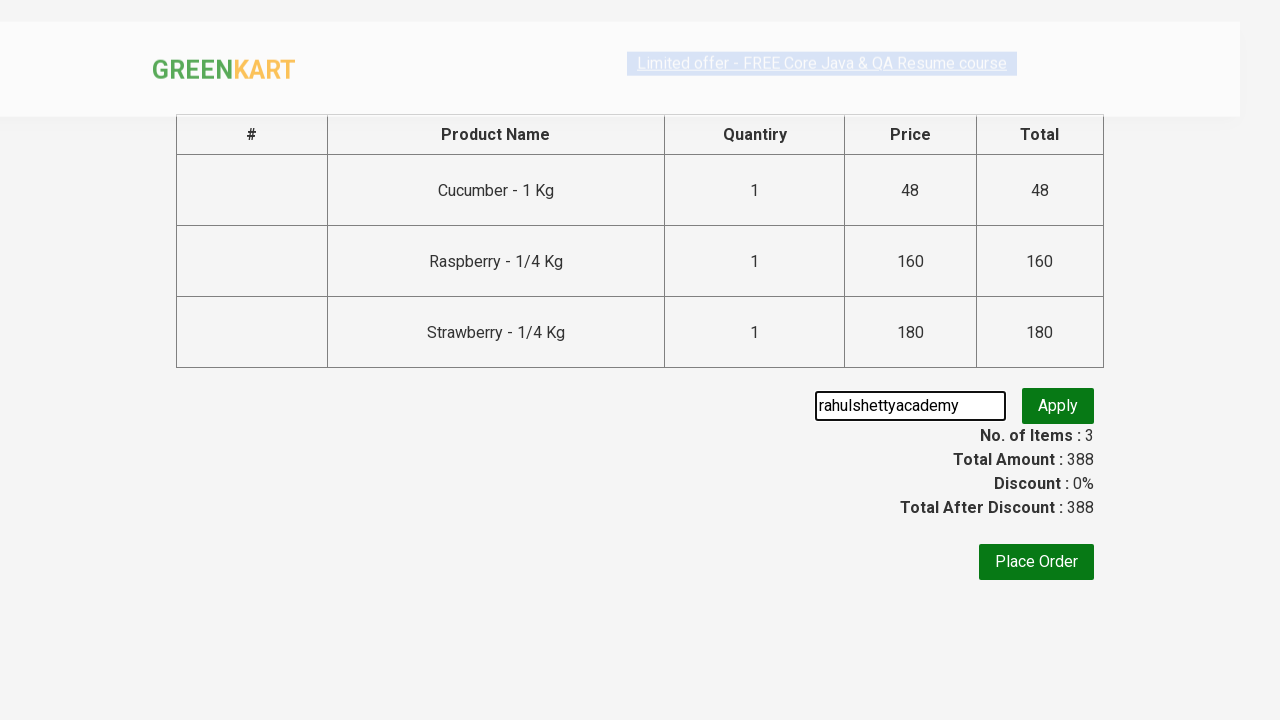

Clicked button to apply promo code at (1058, 406) on .promoBtn
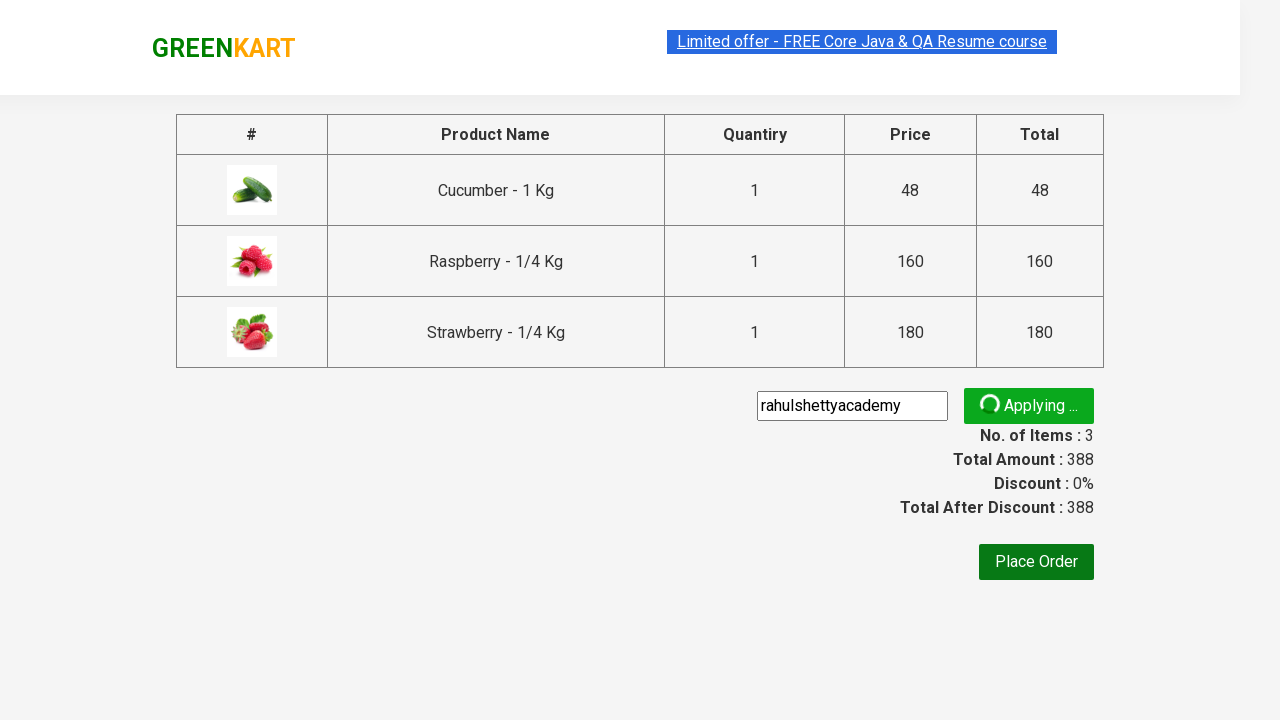

Waited for promo code to be processed
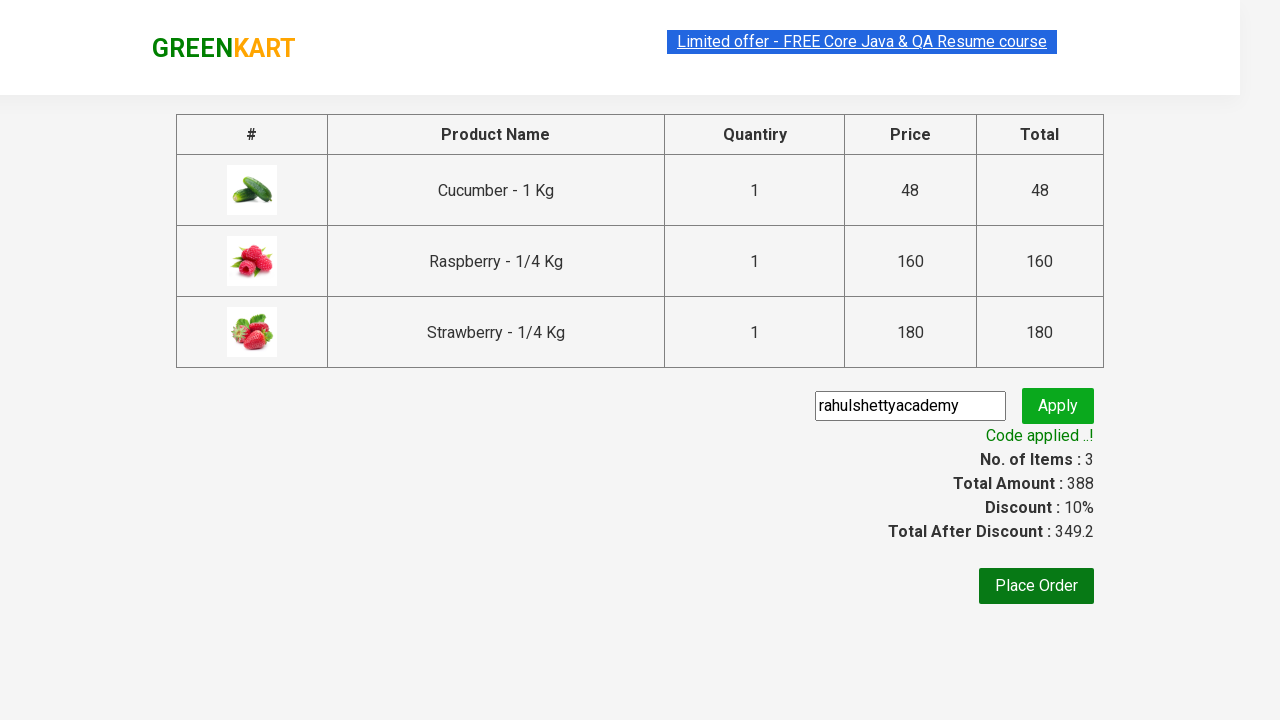

Retrieved promo button text: Apply
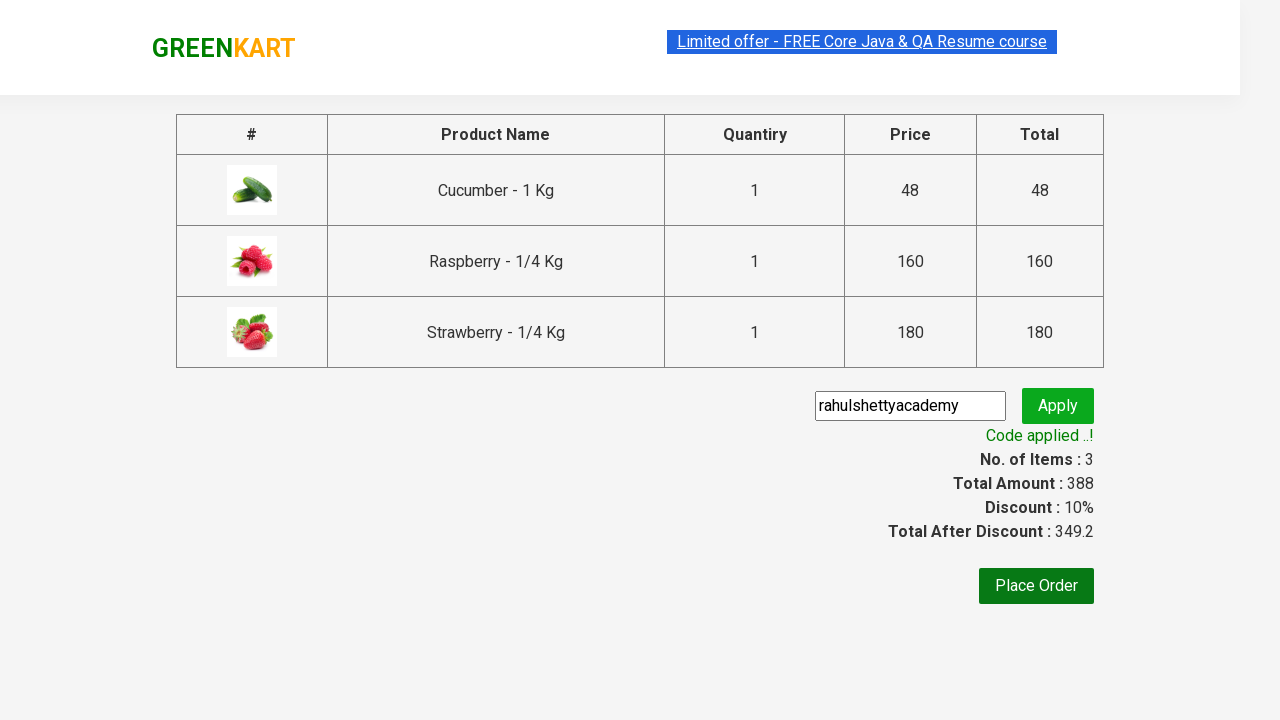

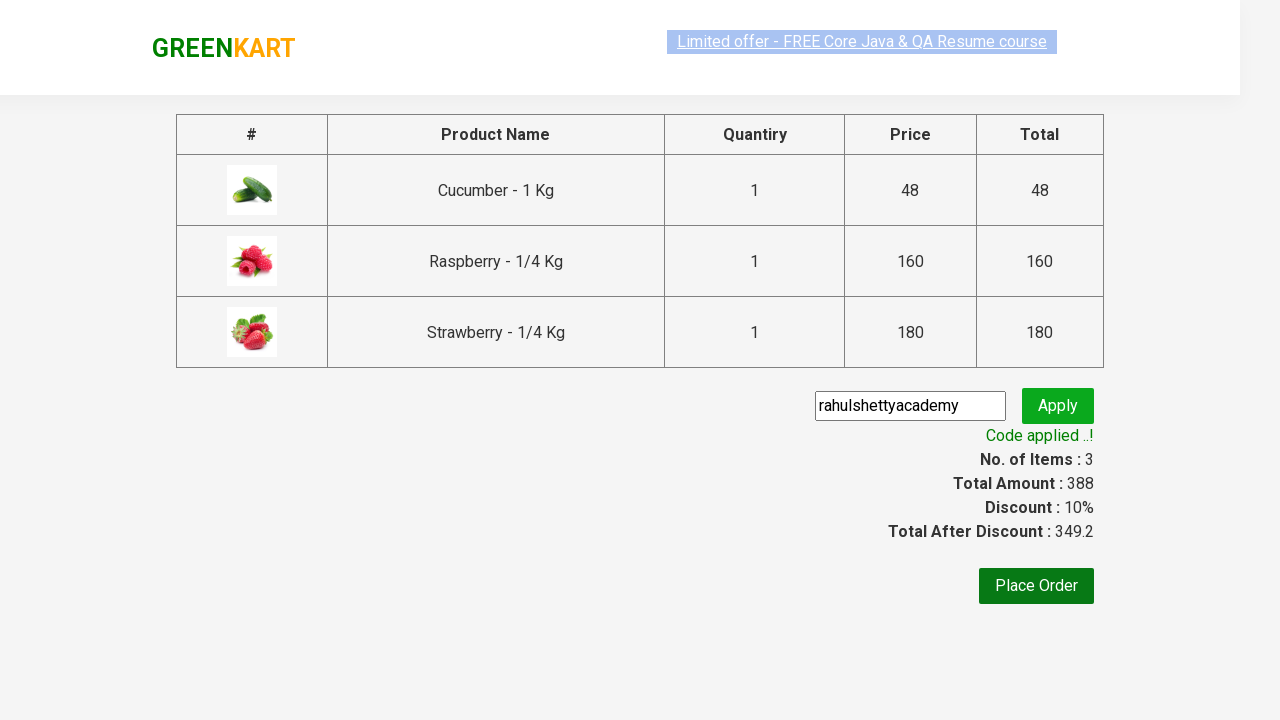